Tests navigation on the Training Support website by loading the homepage, verifying the title, and clicking on the "About Us" button to navigate to the about page.

Starting URL: https://www.training-support.net/

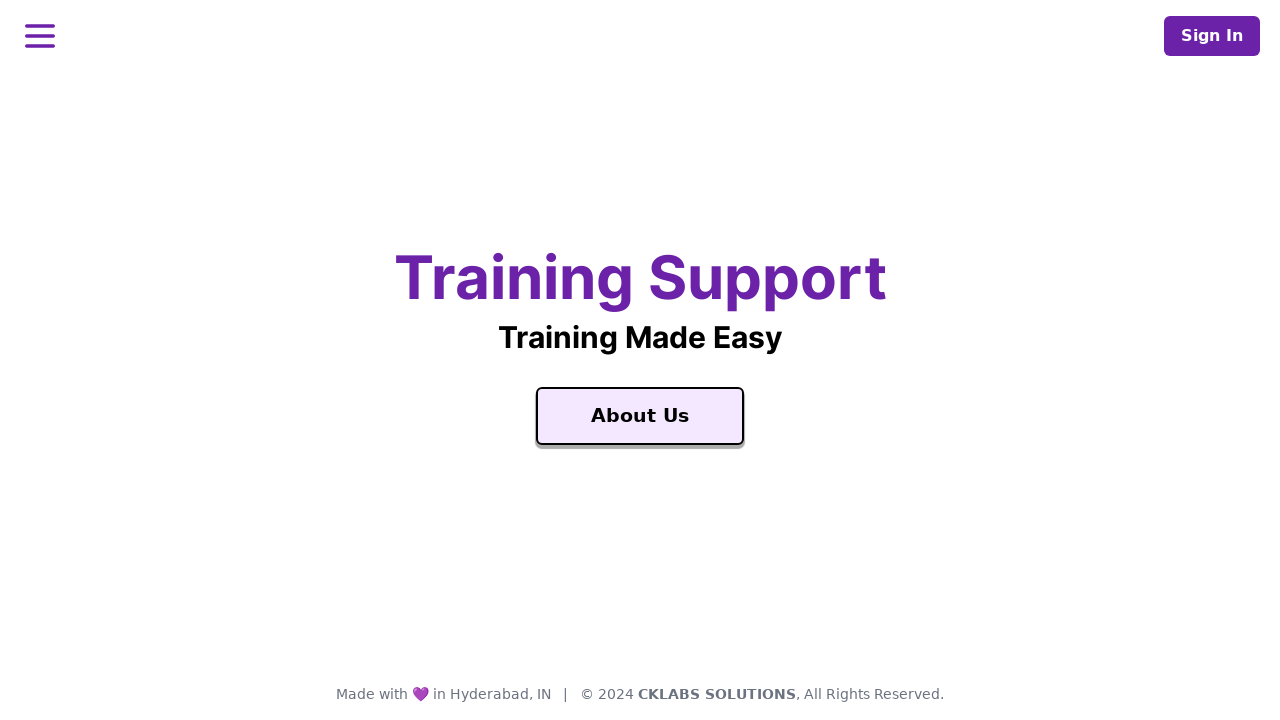

Waited for Training Support homepage to load
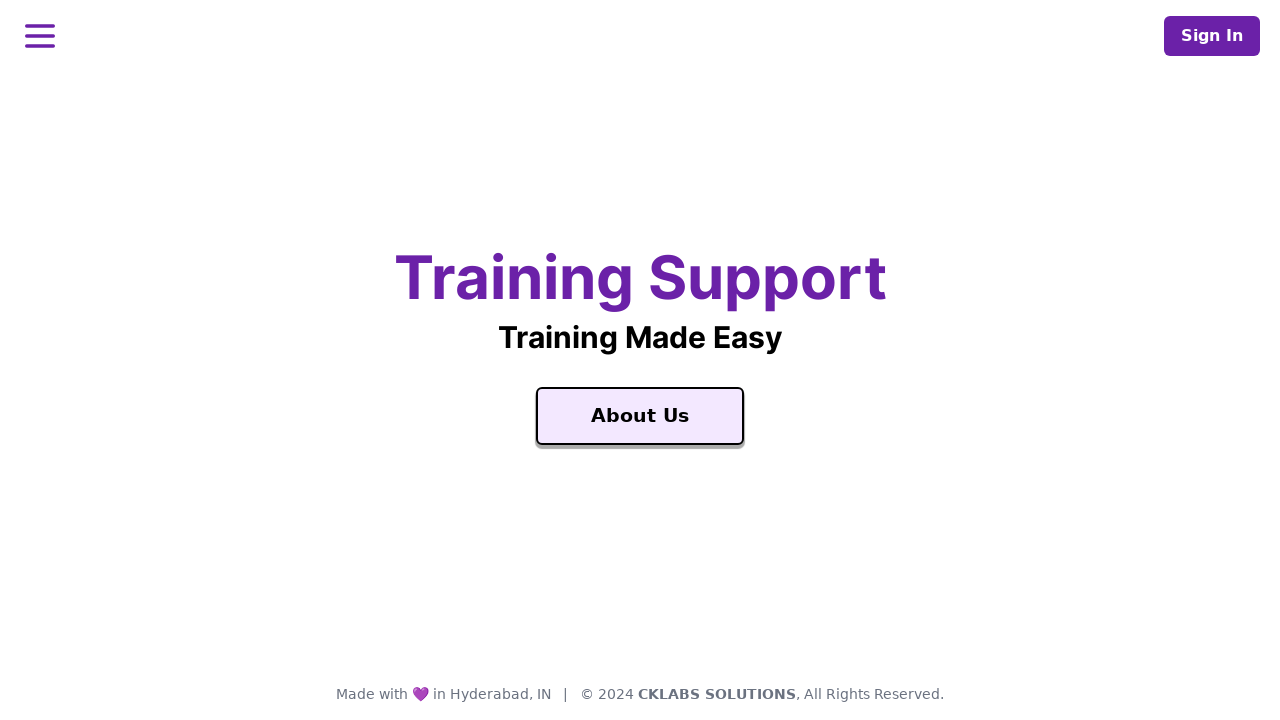

Clicked on the About Us button at (640, 416) on text=About Us
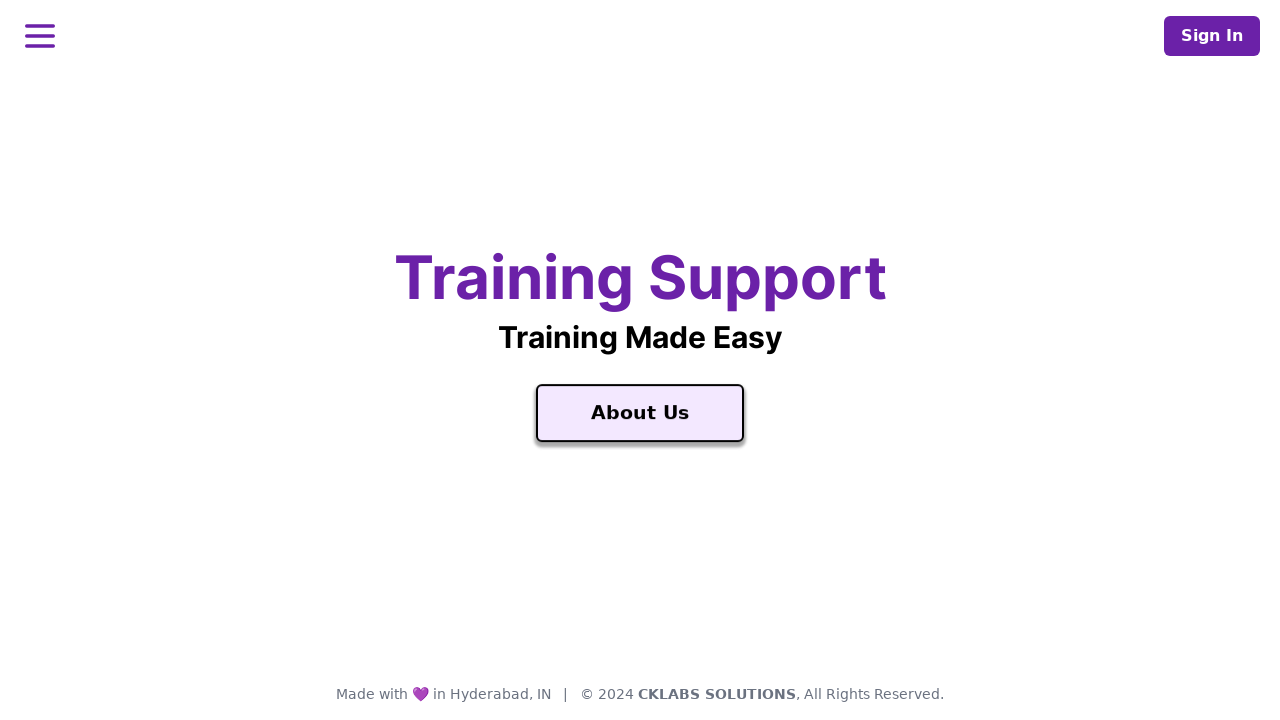

Waited for About Us page to load and verify title
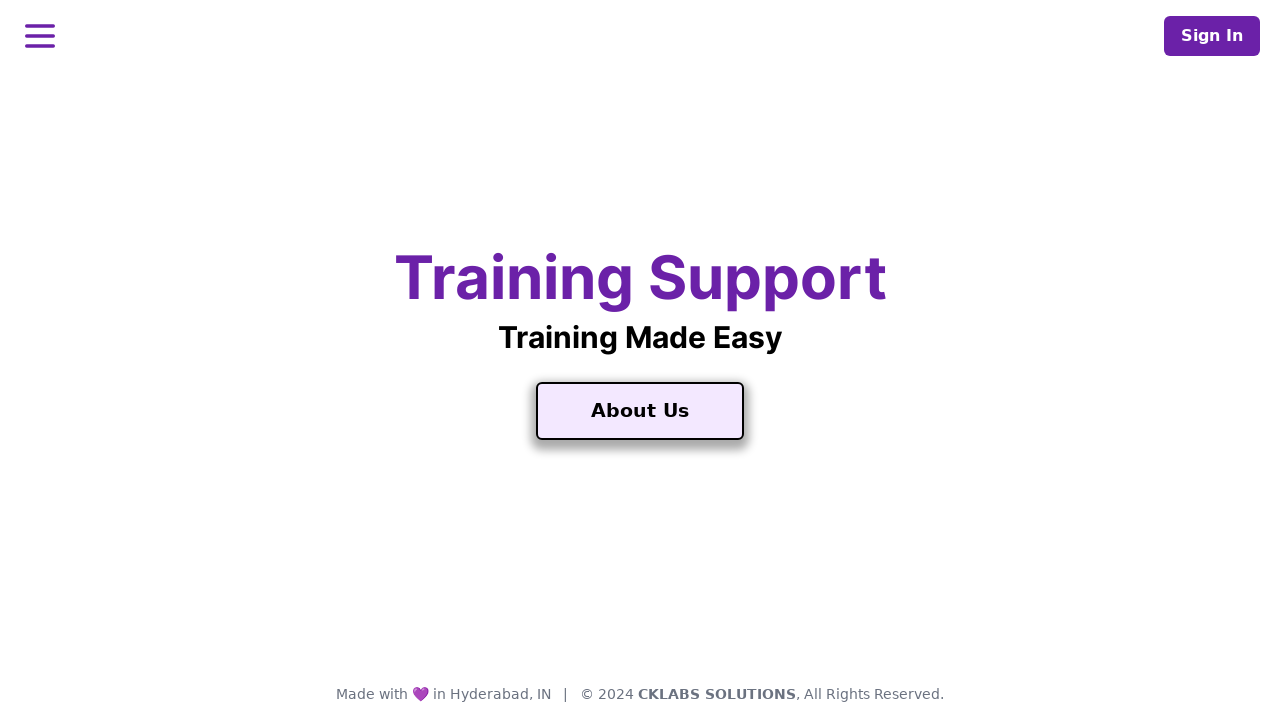

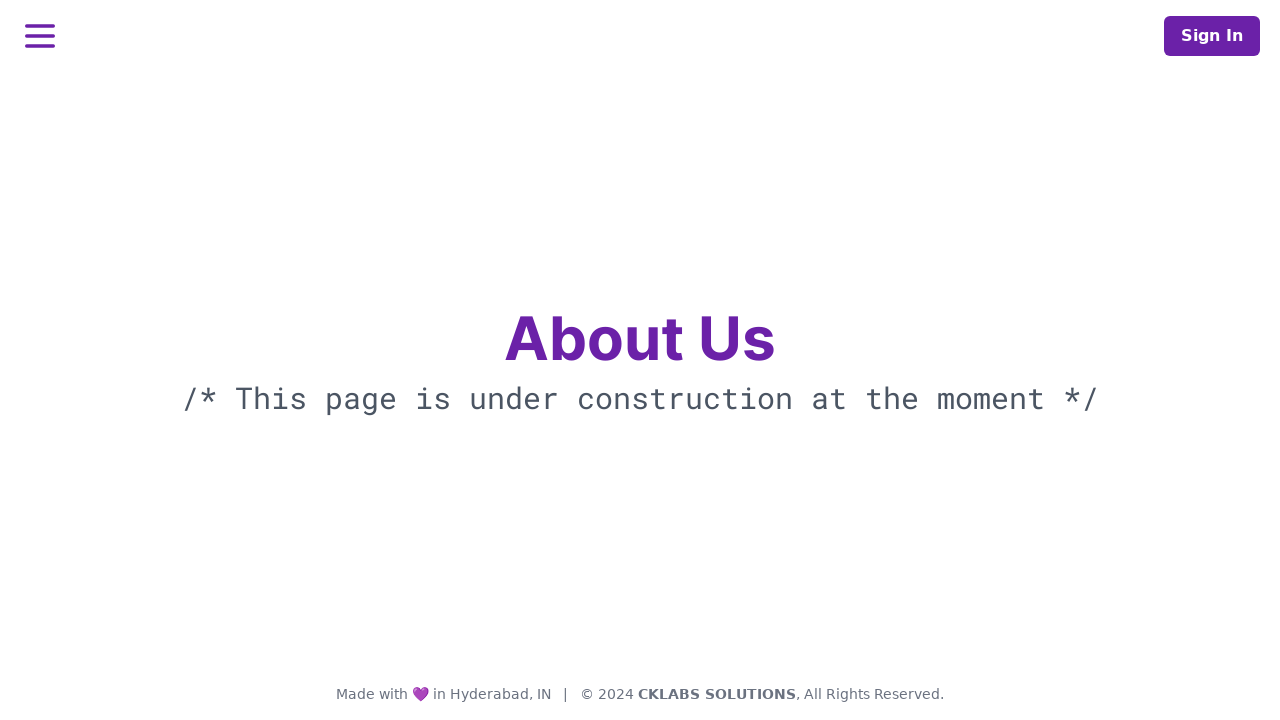